Tests that an error message is displayed when attempting to login with a locked out user account

Starting URL: https://www.saucedemo.com/

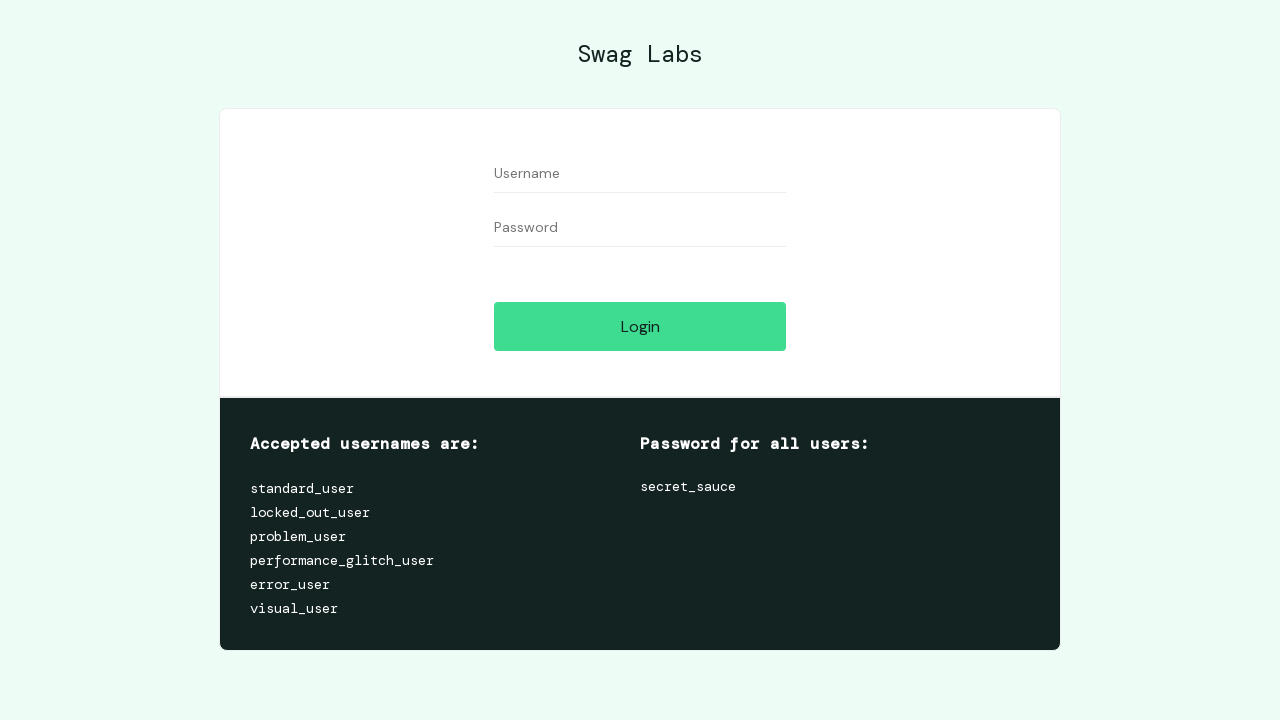

Filled username field with 'locked_out_user' on input[name='user-name']
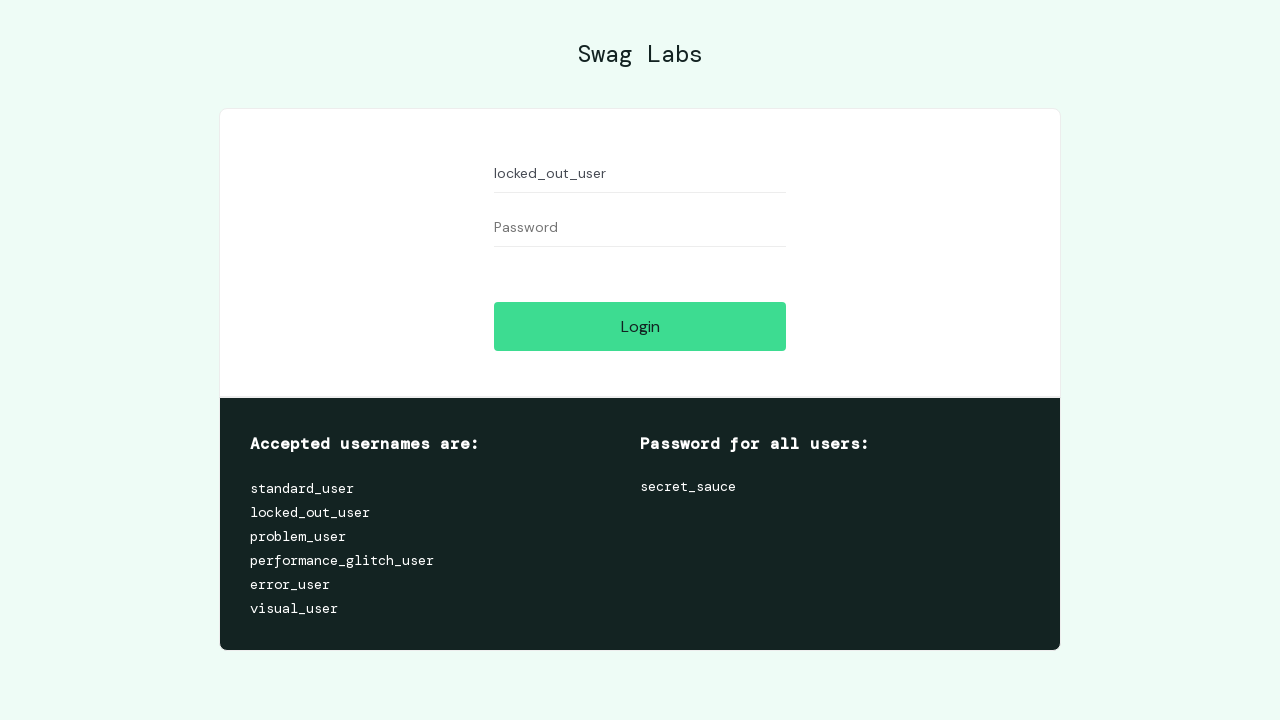

Filled password field with 'secret_sauce' on input[name='password']
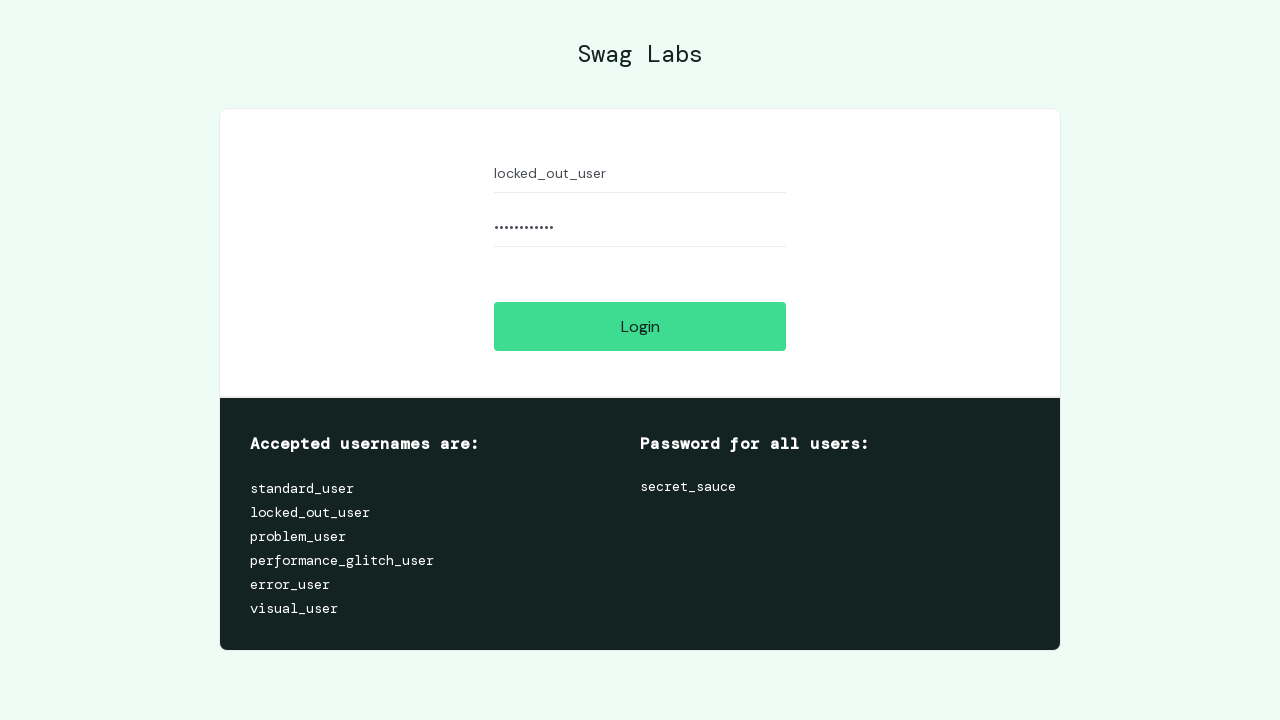

Clicked login button at (640, 326) on #login-button
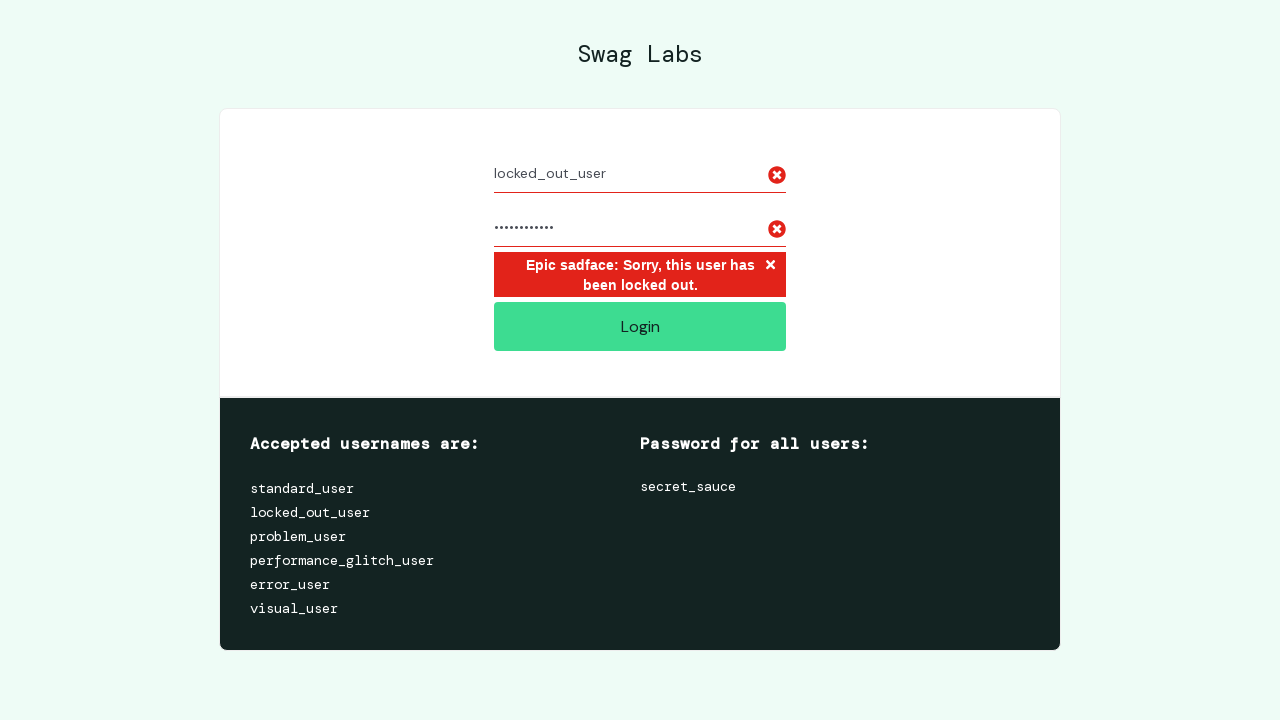

Retrieved error message text
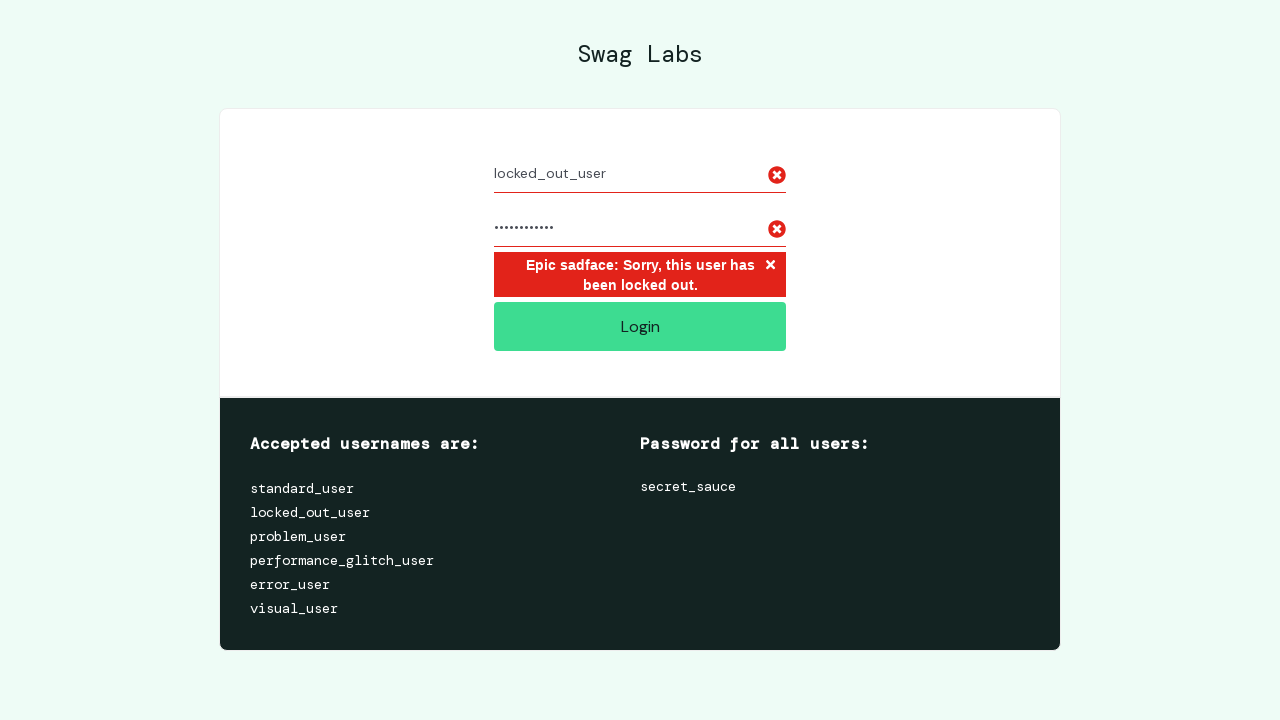

Verified locked out user error message displayed correctly
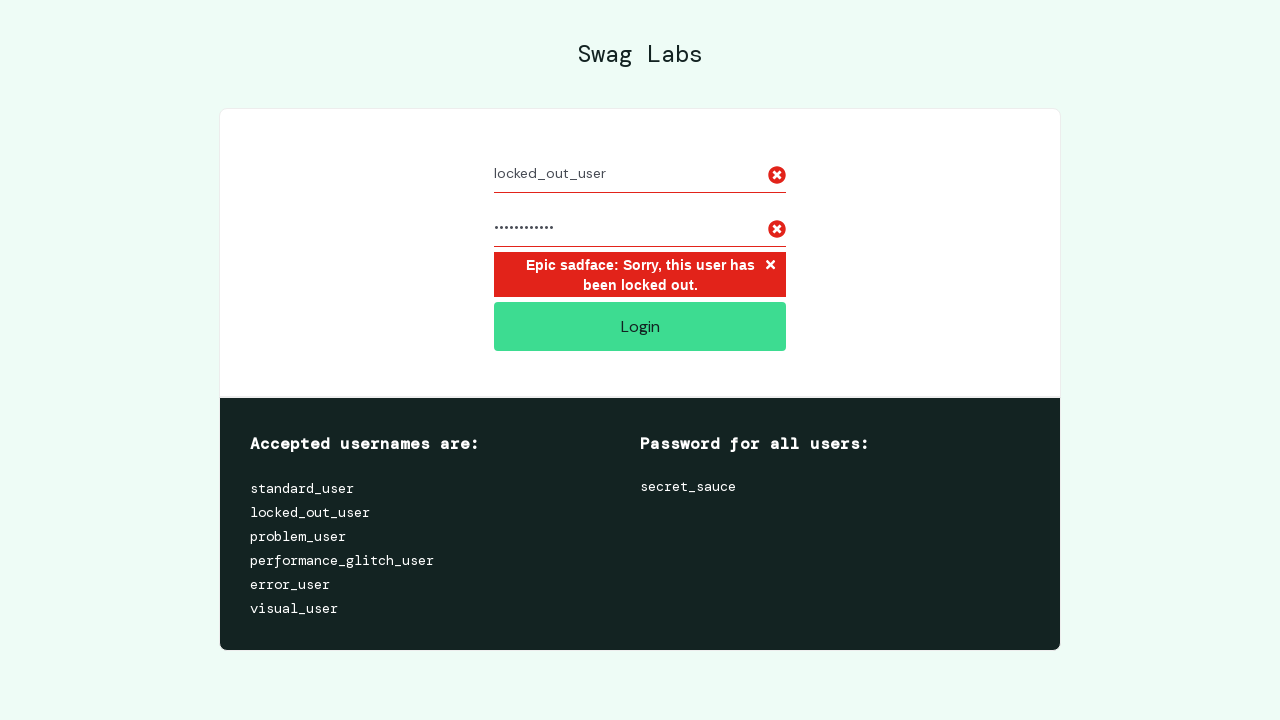

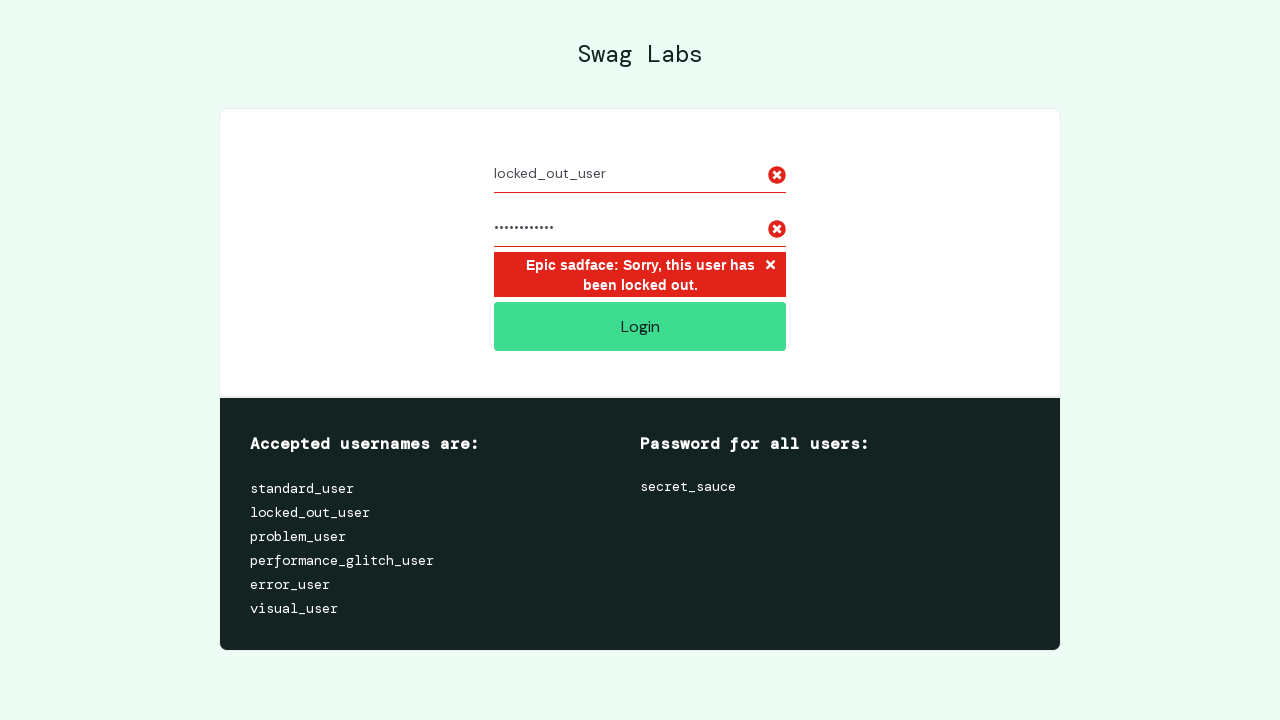